Tests unmarking items as complete by unchecking their checkboxes

Starting URL: https://demo.playwright.dev/todomvc

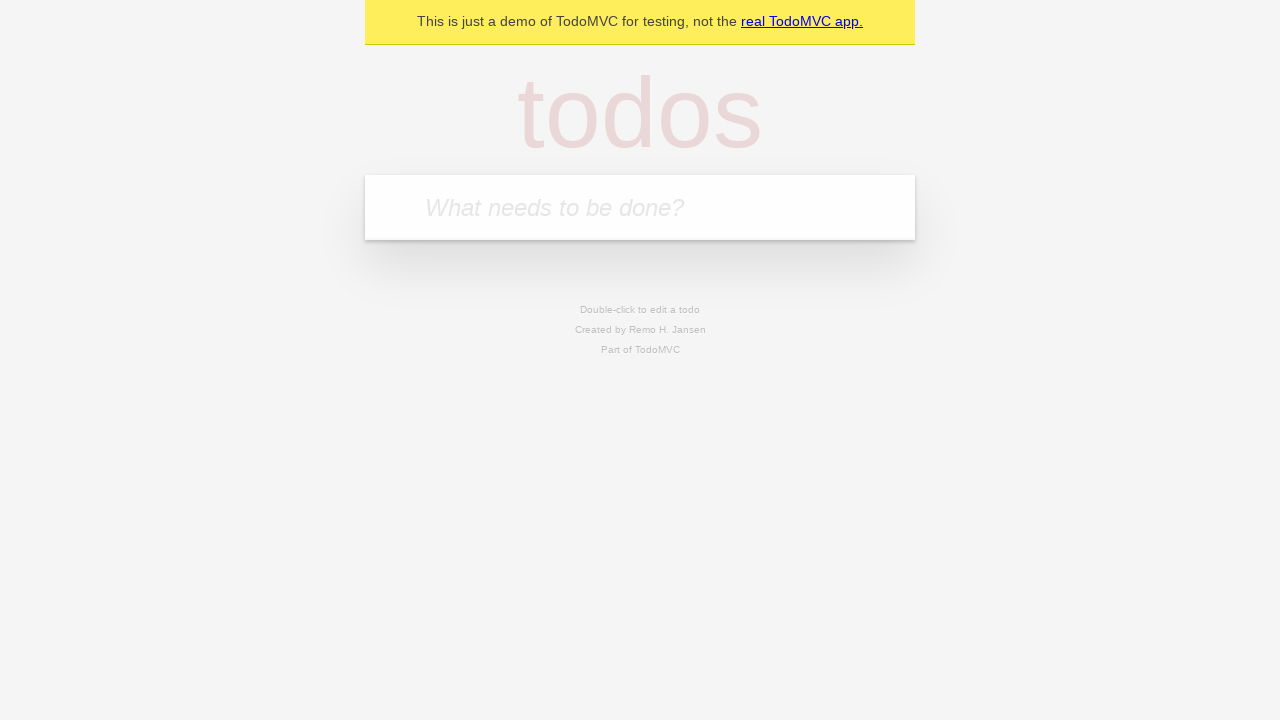

Filled todo input with 'buy some cheese' on internal:attr=[placeholder="What needs to be done?"i]
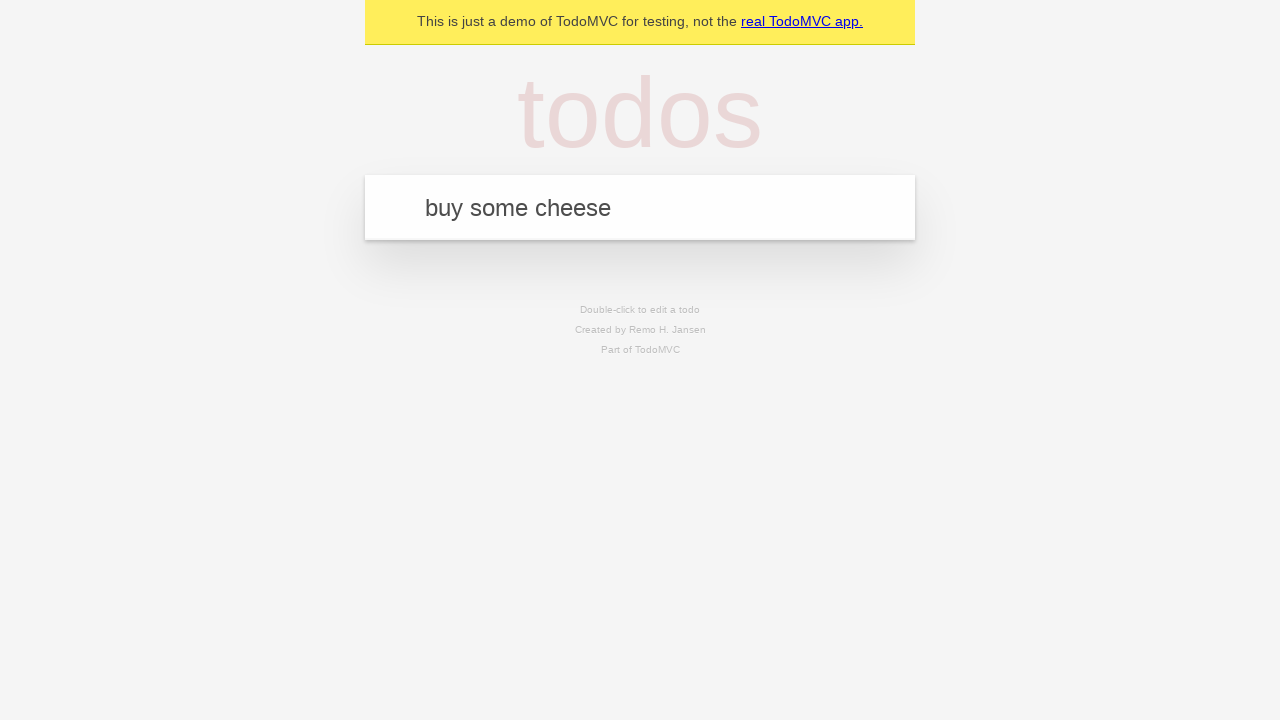

Pressed Enter to create first todo item on internal:attr=[placeholder="What needs to be done?"i]
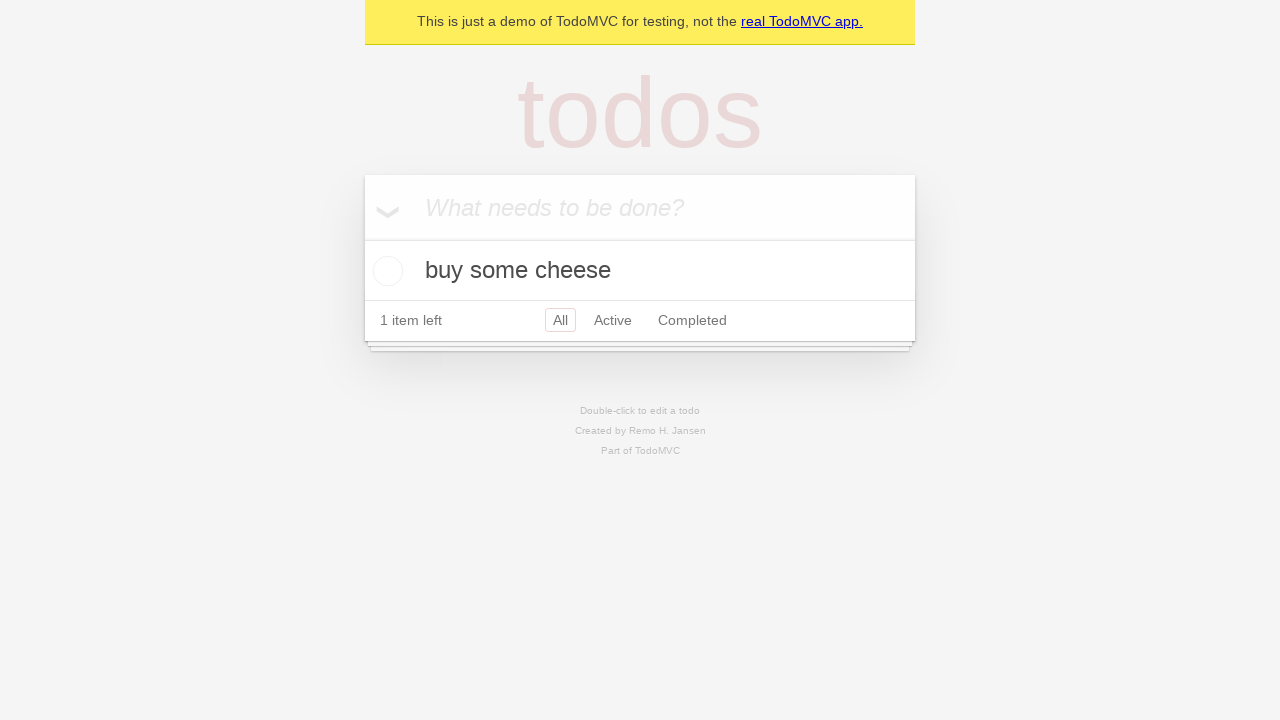

Filled todo input with 'feed the cat' on internal:attr=[placeholder="What needs to be done?"i]
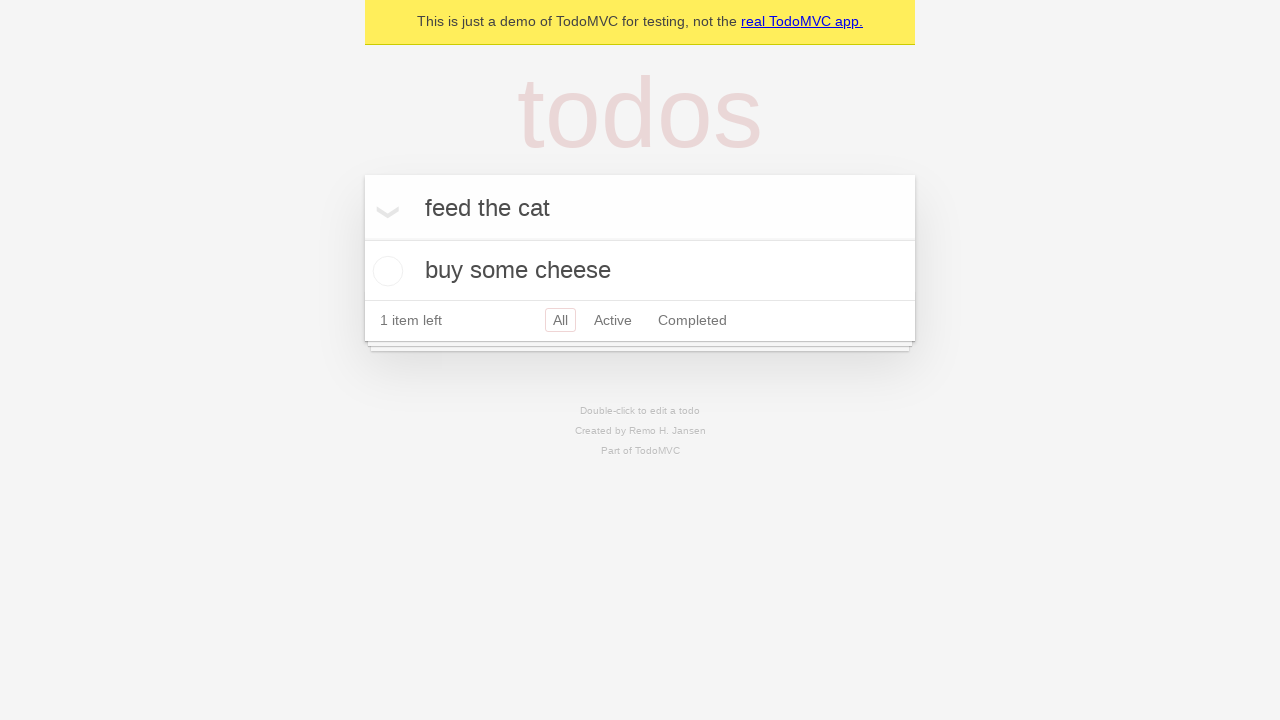

Pressed Enter to create second todo item on internal:attr=[placeholder="What needs to be done?"i]
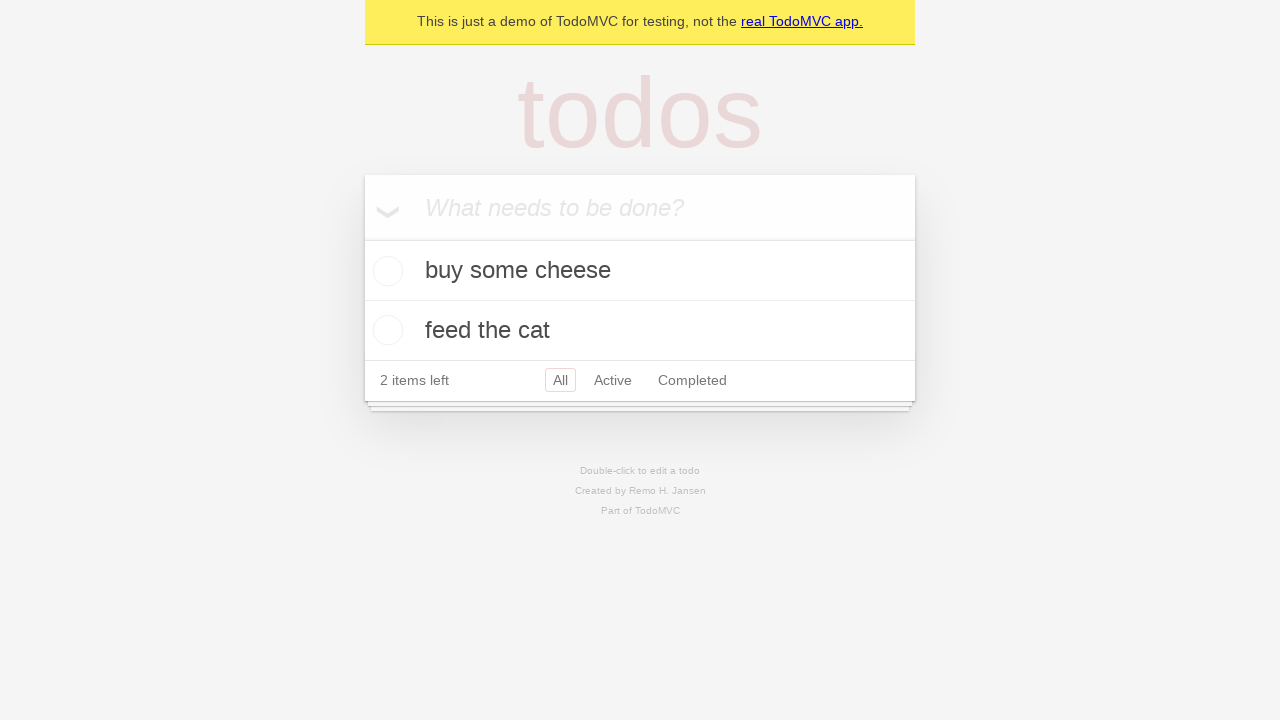

Located first todo item
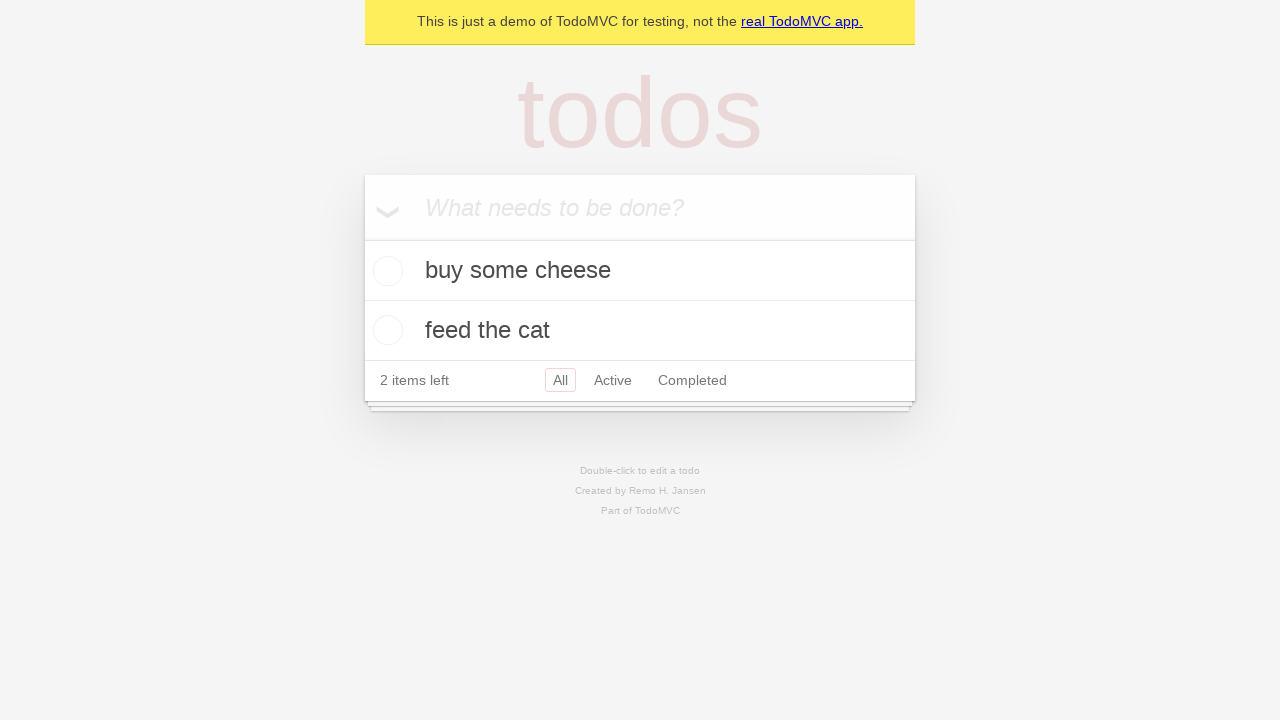

Located checkbox for first todo item
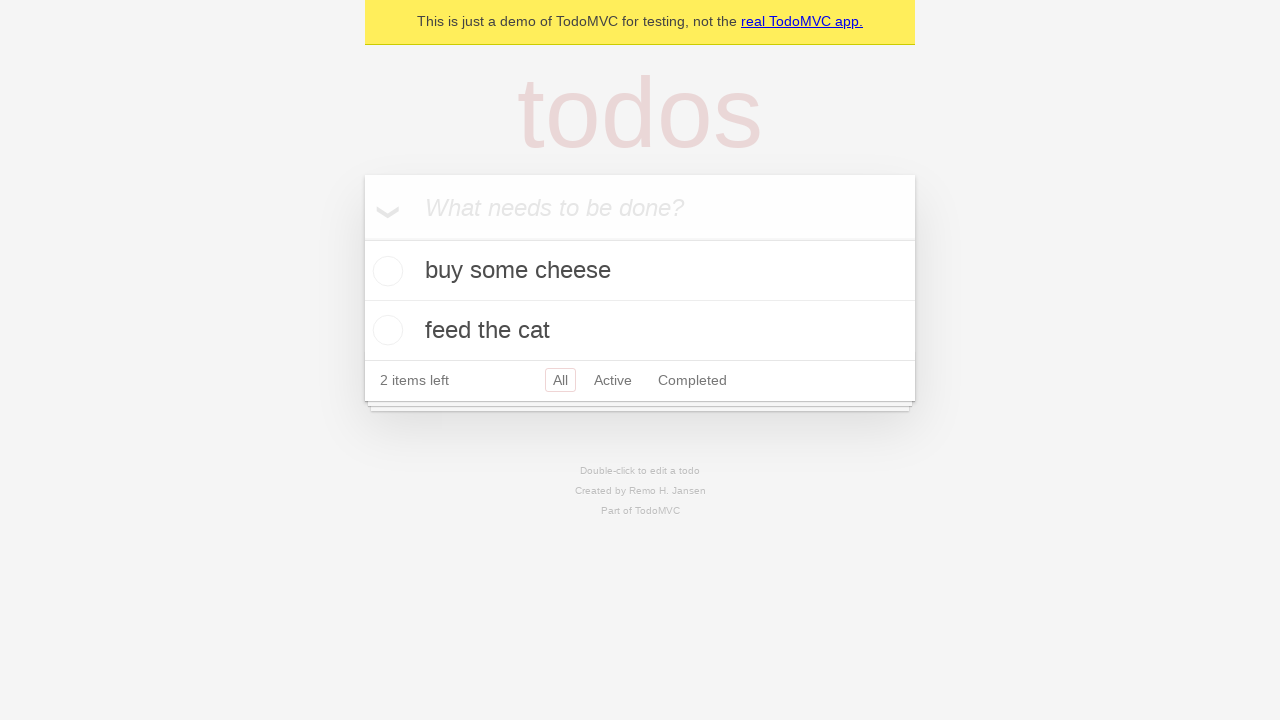

Checked the first todo item to mark it as complete at (385, 271) on internal:testid=[data-testid="todo-item"s] >> nth=0 >> internal:role=checkbox
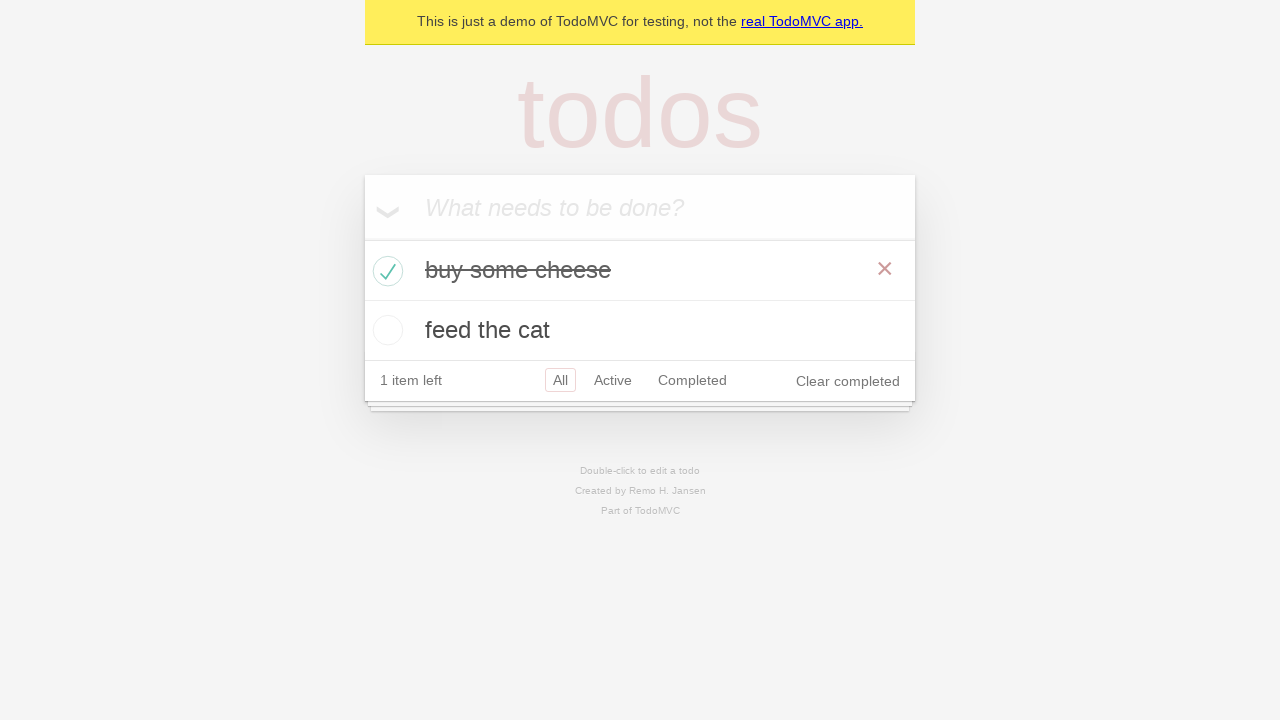

Unchecked the first todo item to mark it as incomplete at (385, 271) on internal:testid=[data-testid="todo-item"s] >> nth=0 >> internal:role=checkbox
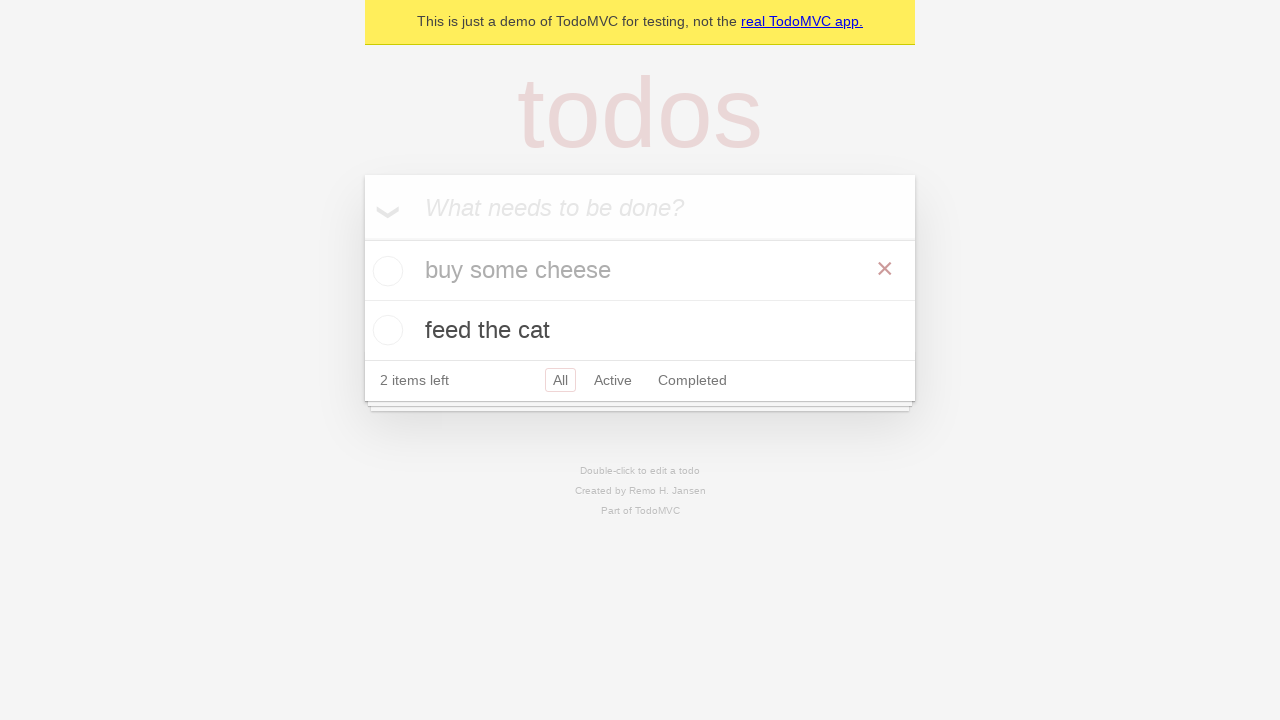

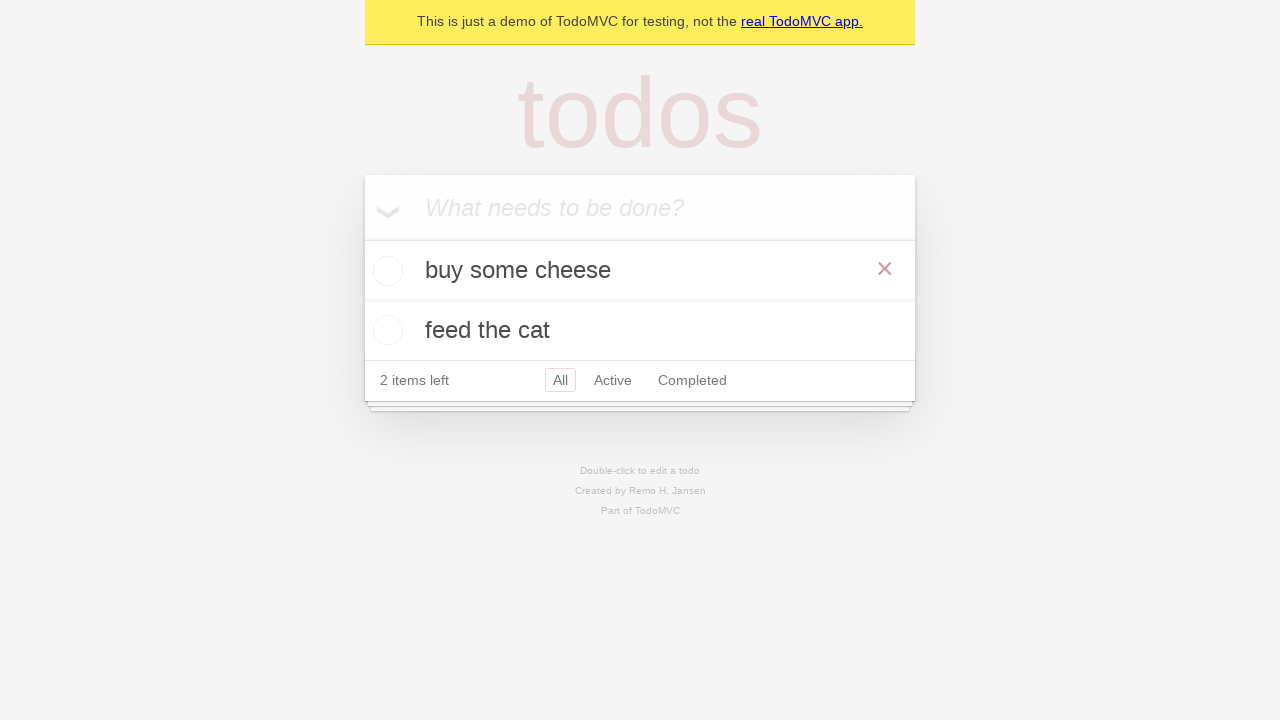